Tests the brochure download functionality on Hyundai's website by navigating to the request-a-brochure page and clicking on PDF download links to verify they are accessible and clickable.

Starting URL: https://www.hyundai.com/in/en/click-to-buy/request-a-brochure

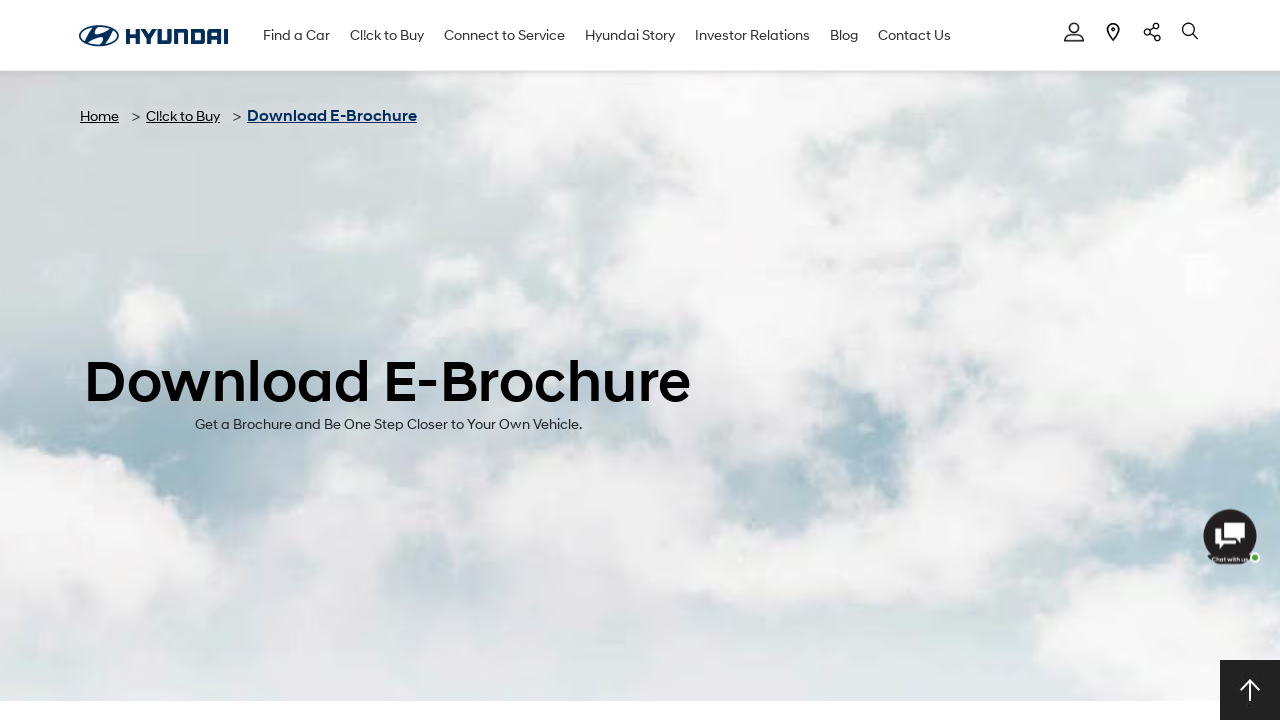

Waited for page to load with networkidle state
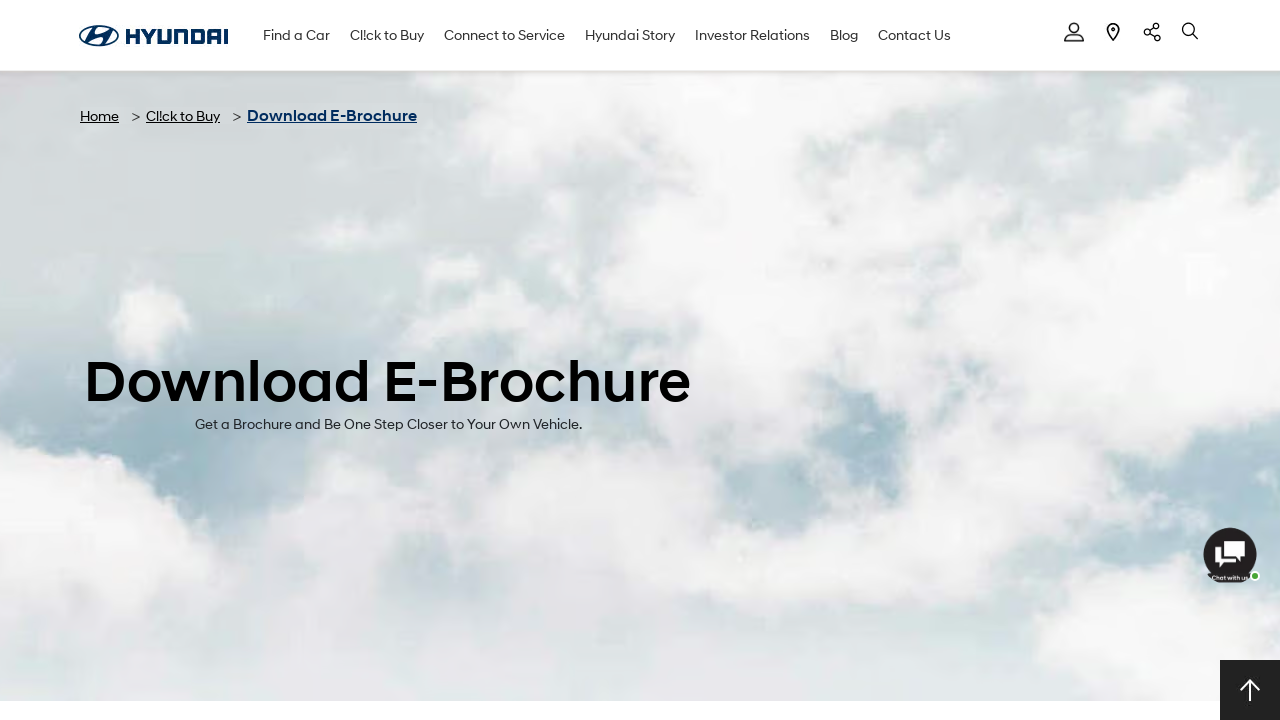

Found all PDF download links on the brochure request page
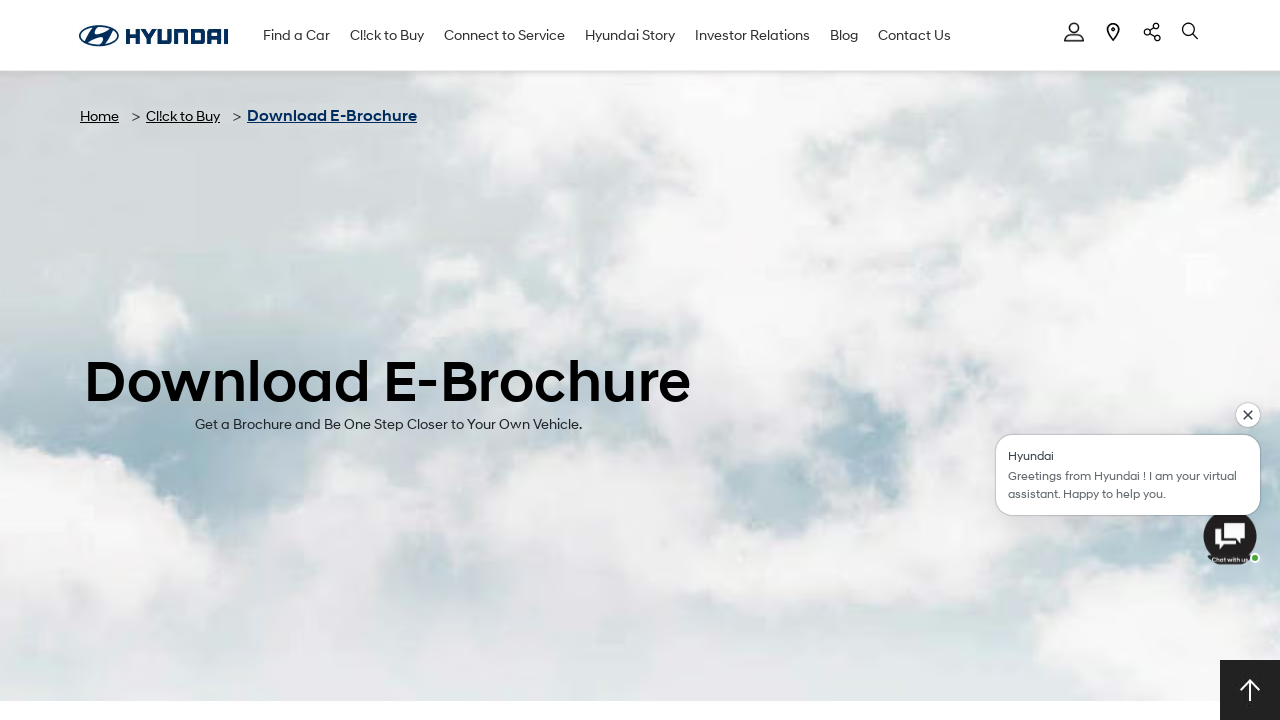

Waited 3 seconds for all remaining downloads to complete
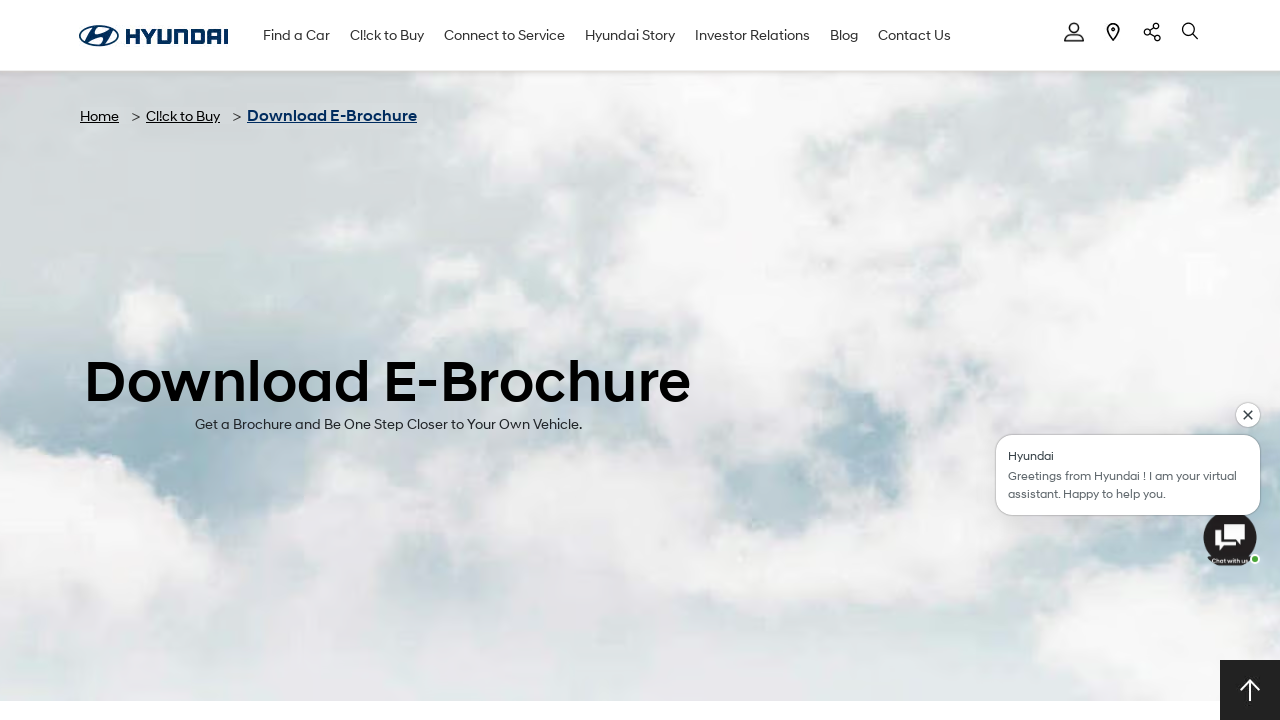

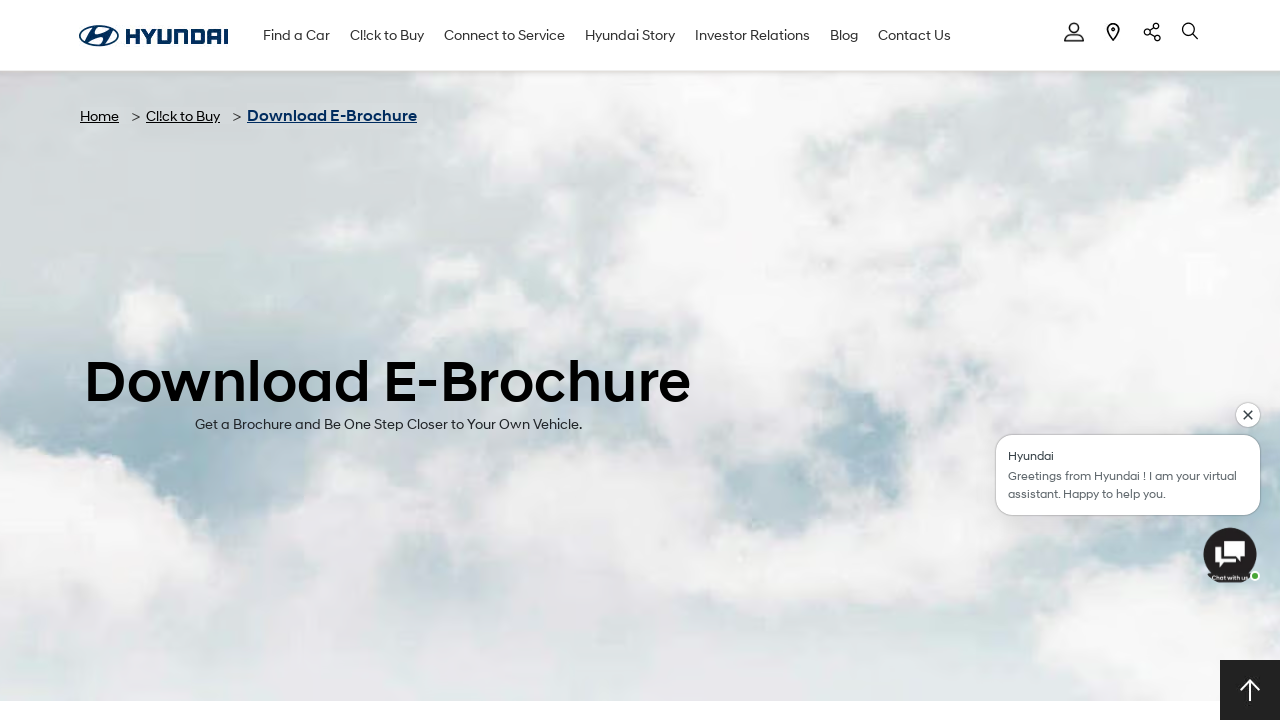